Tests that clicking the Blog navbar link redirects to the blog page

Starting URL: https://grayinfilmv2.netlify.app/

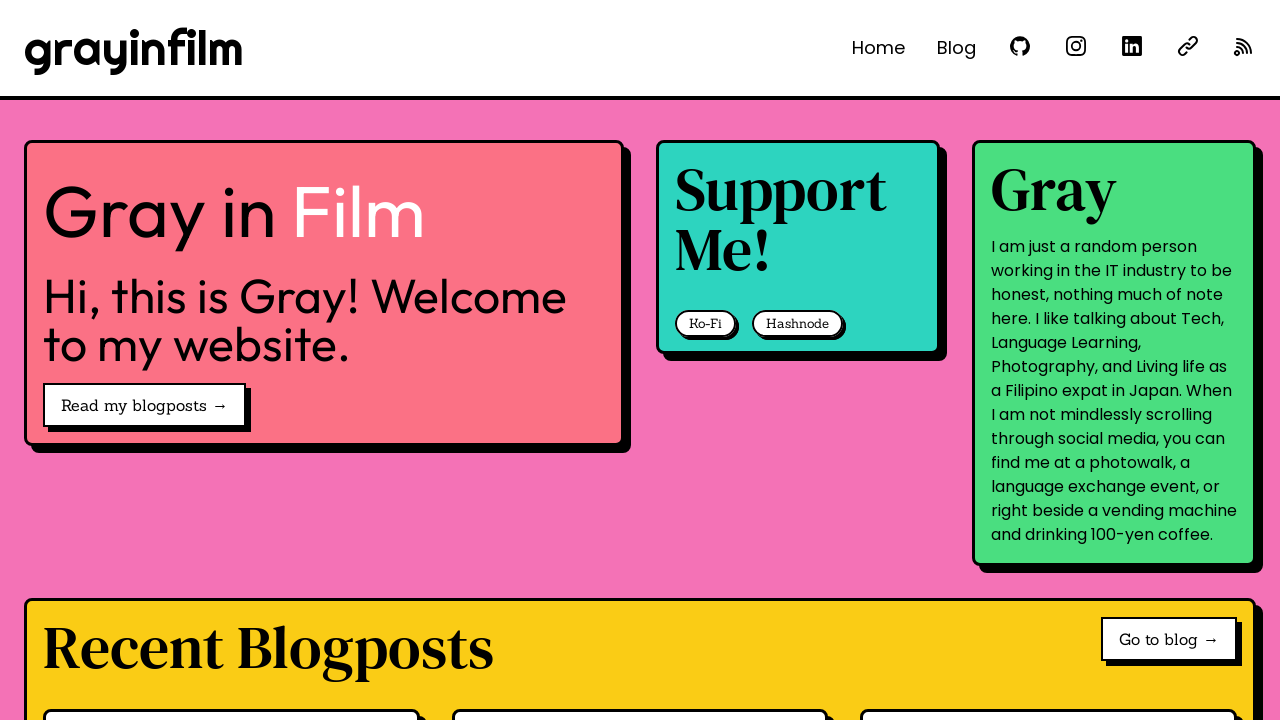

Clicked Blog navbar link at (956, 48) on internal:role=link[name="Blog"i] >> nth=0
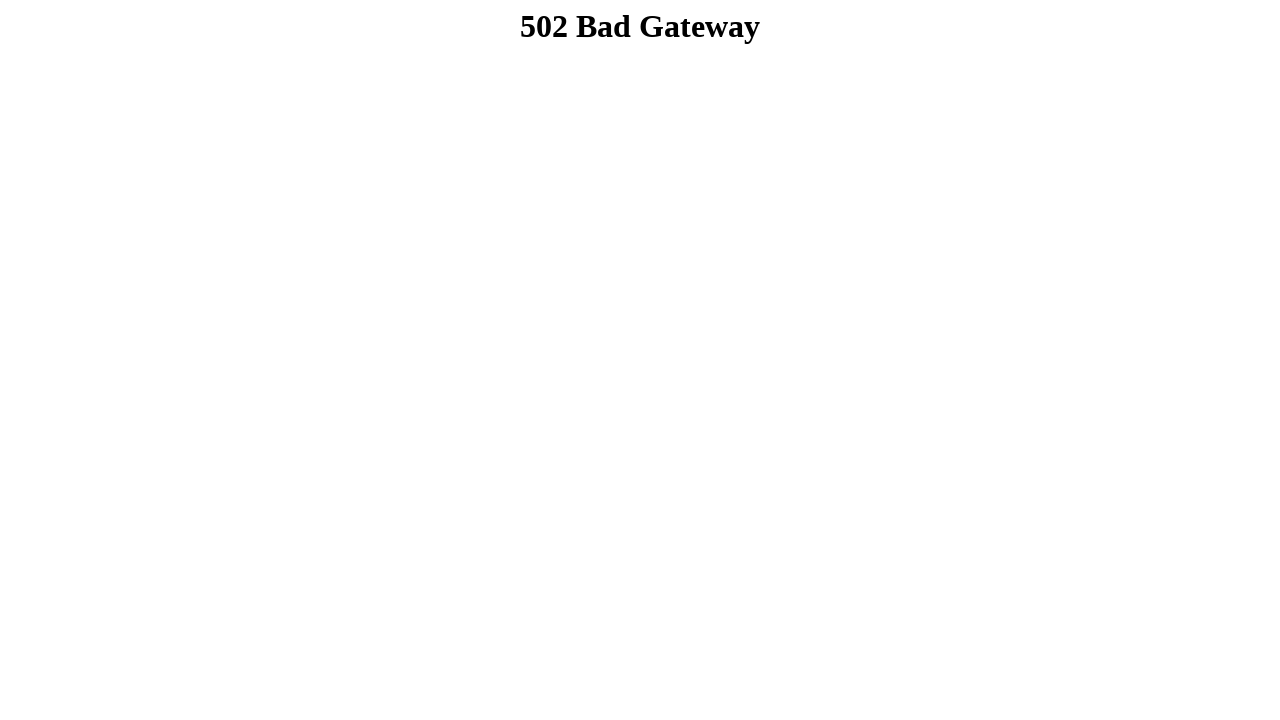

Verified redirect to blog page at https://grayinfilmv2.netlify.app/blog/
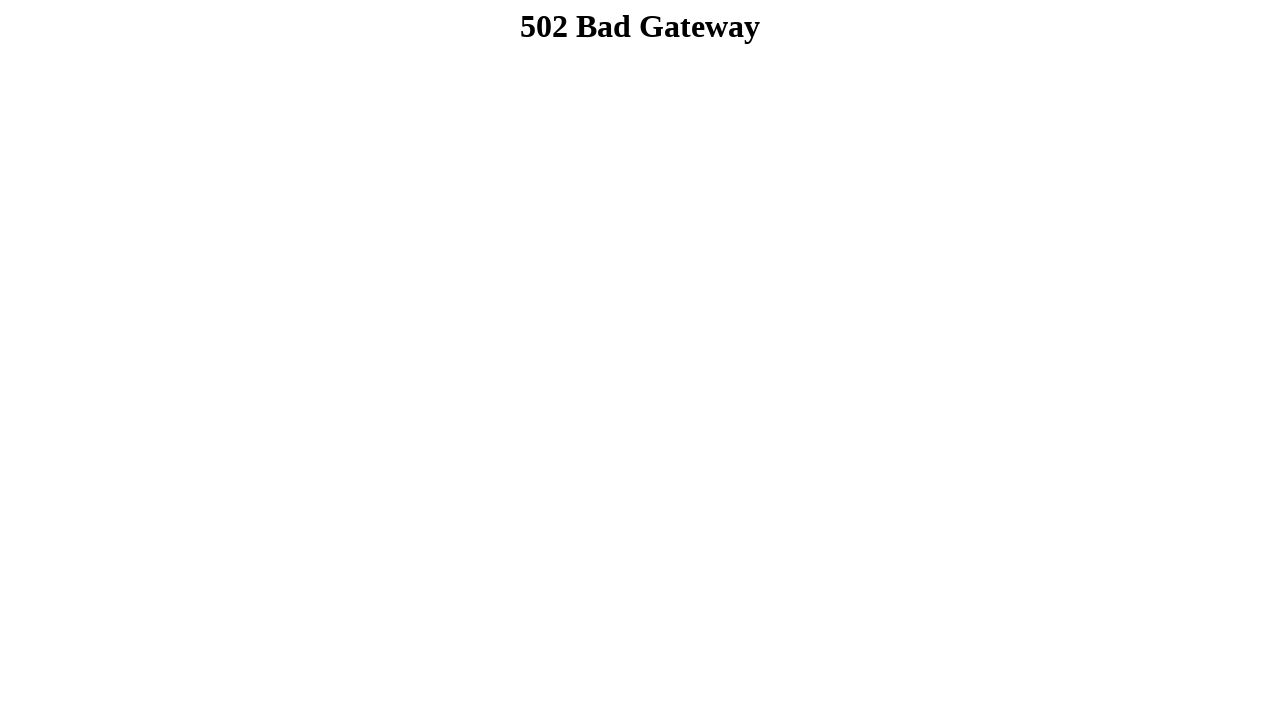

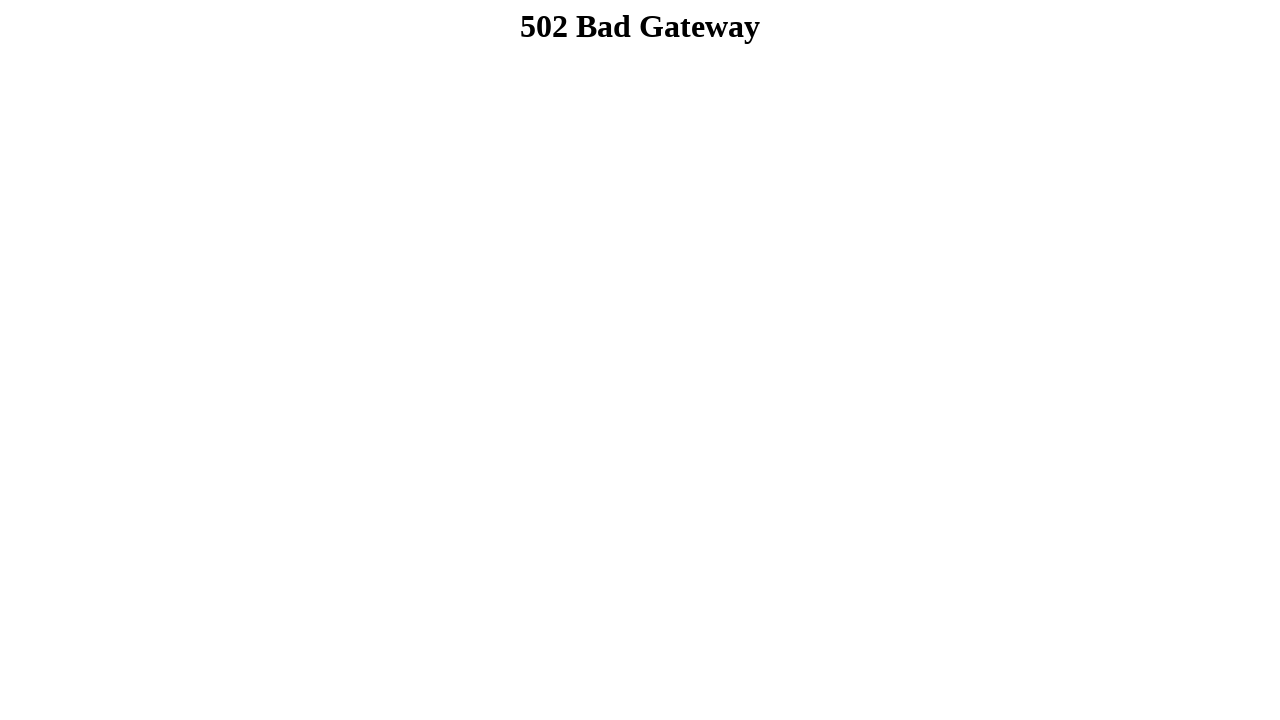